Tests browser window and tab handling by navigating to DemoQA, opening new tabs and windows via button clicks, switching between them, and closing them.

Starting URL: https://demoqa.com

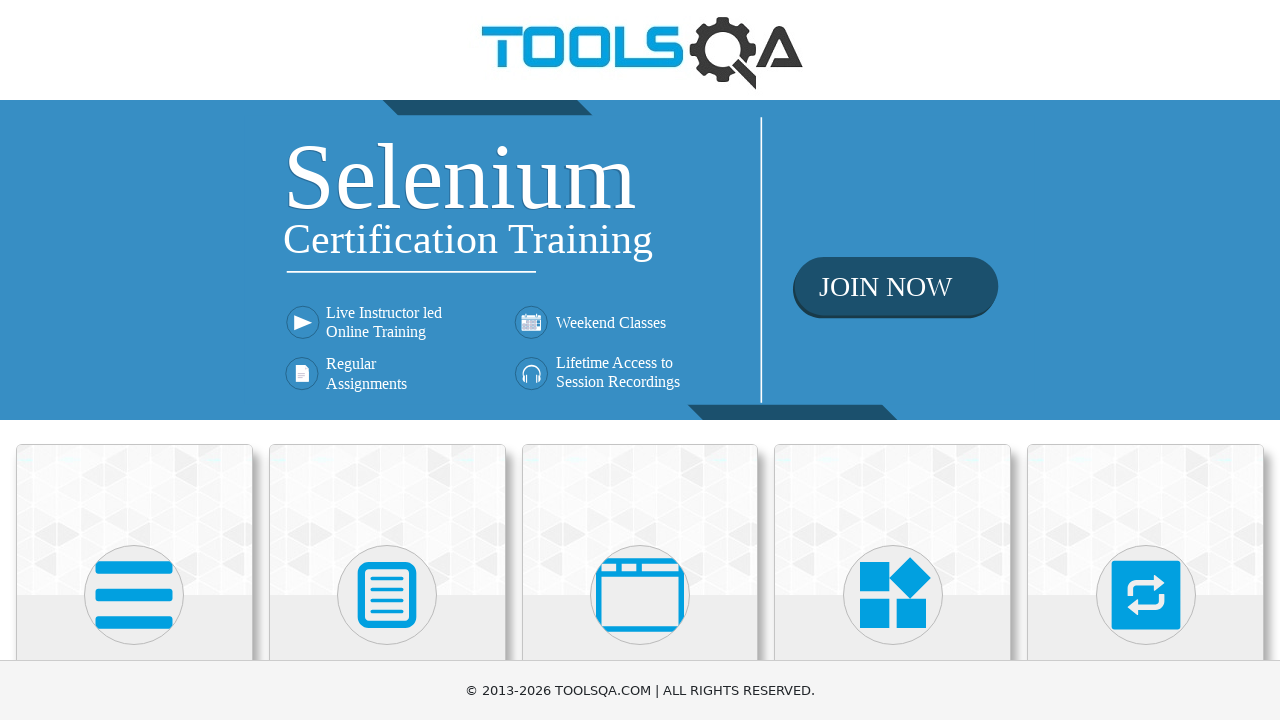

Clicked on 'Alerts, Frame & Windows' menu at (640, 360) on xpath=//h5[text()='Alerts, Frame & Windows']
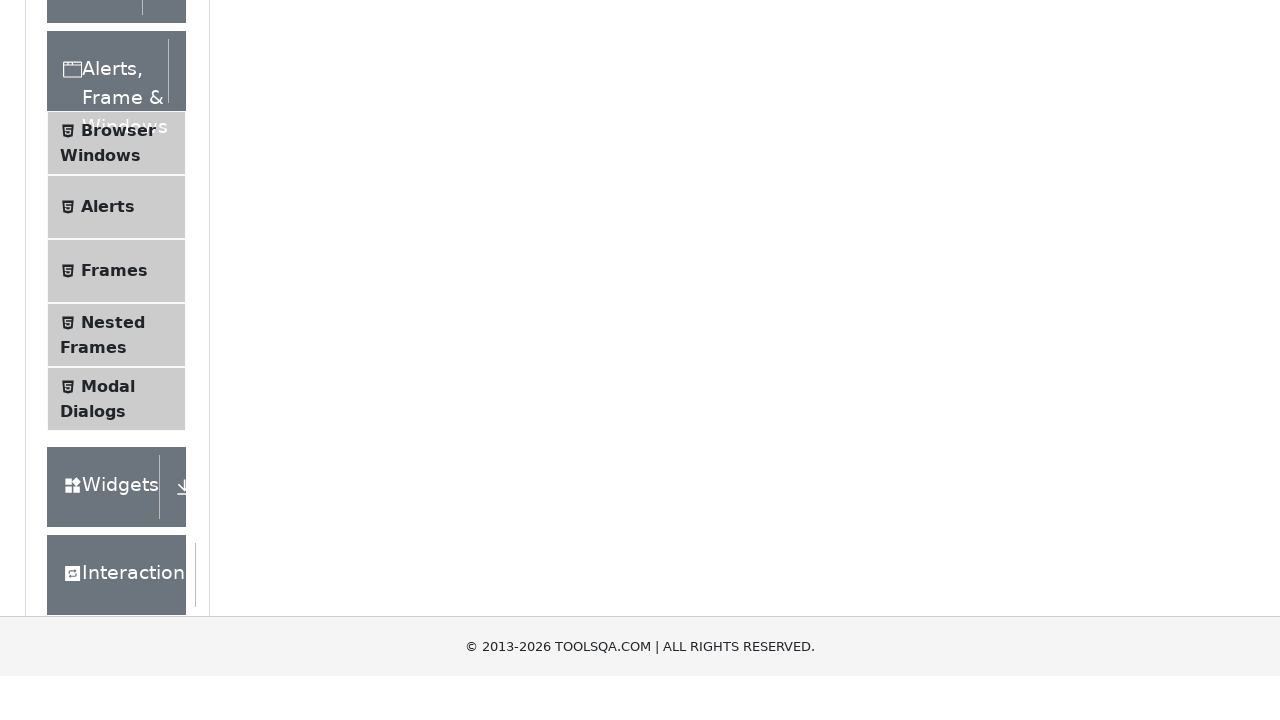

Clicked on 'Browser Windows' submenu at (118, 424) on xpath=//span[text()='Browser Windows']
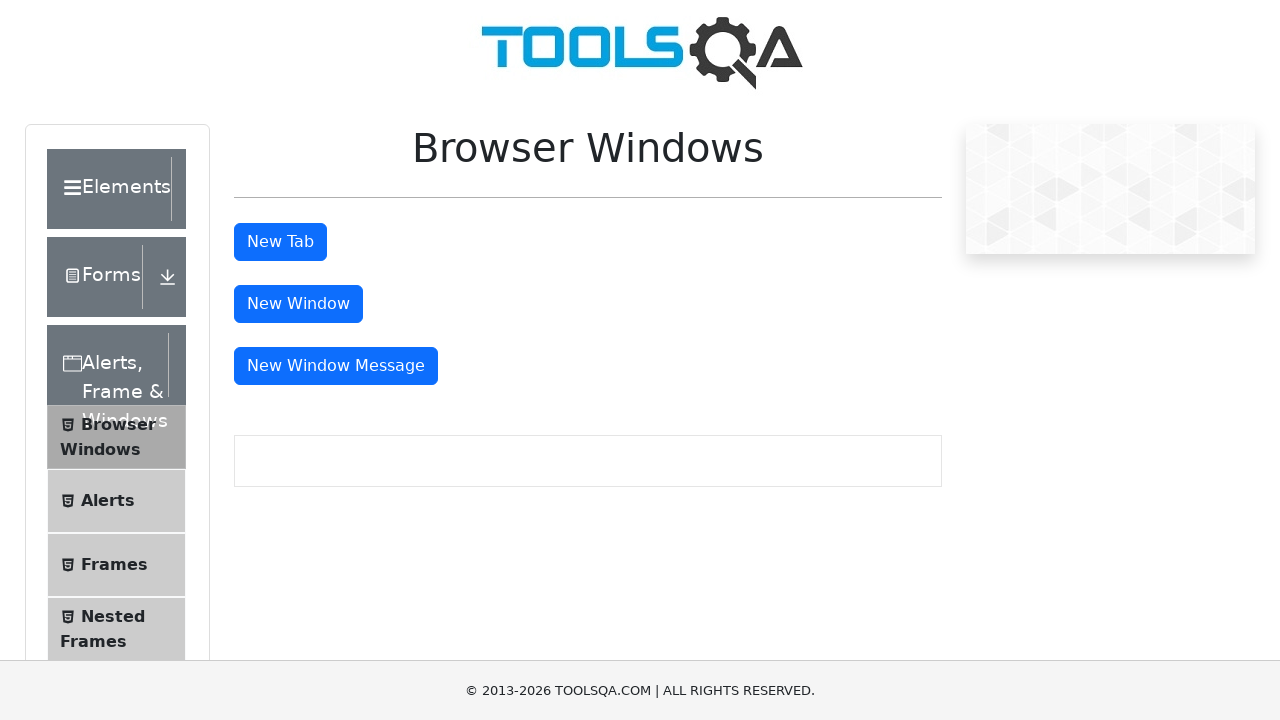

Clicked button to open new tab at (280, 242) on #tabButton
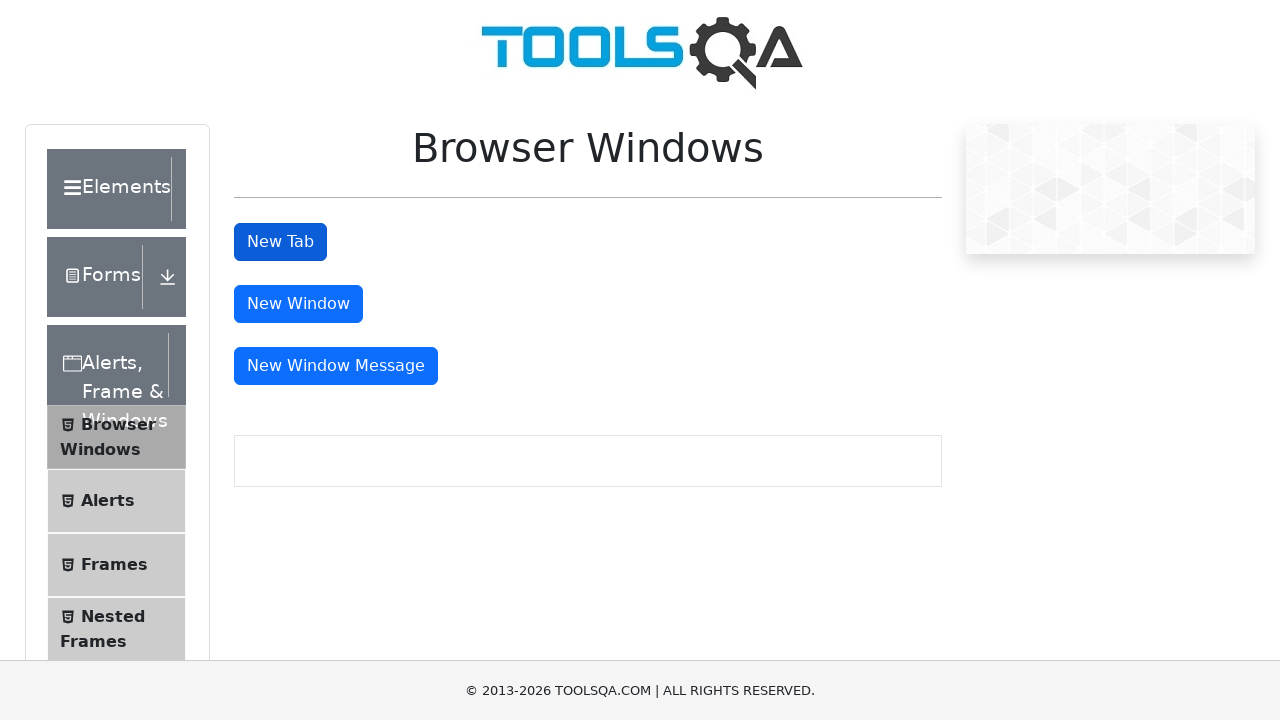

New tab loaded successfully
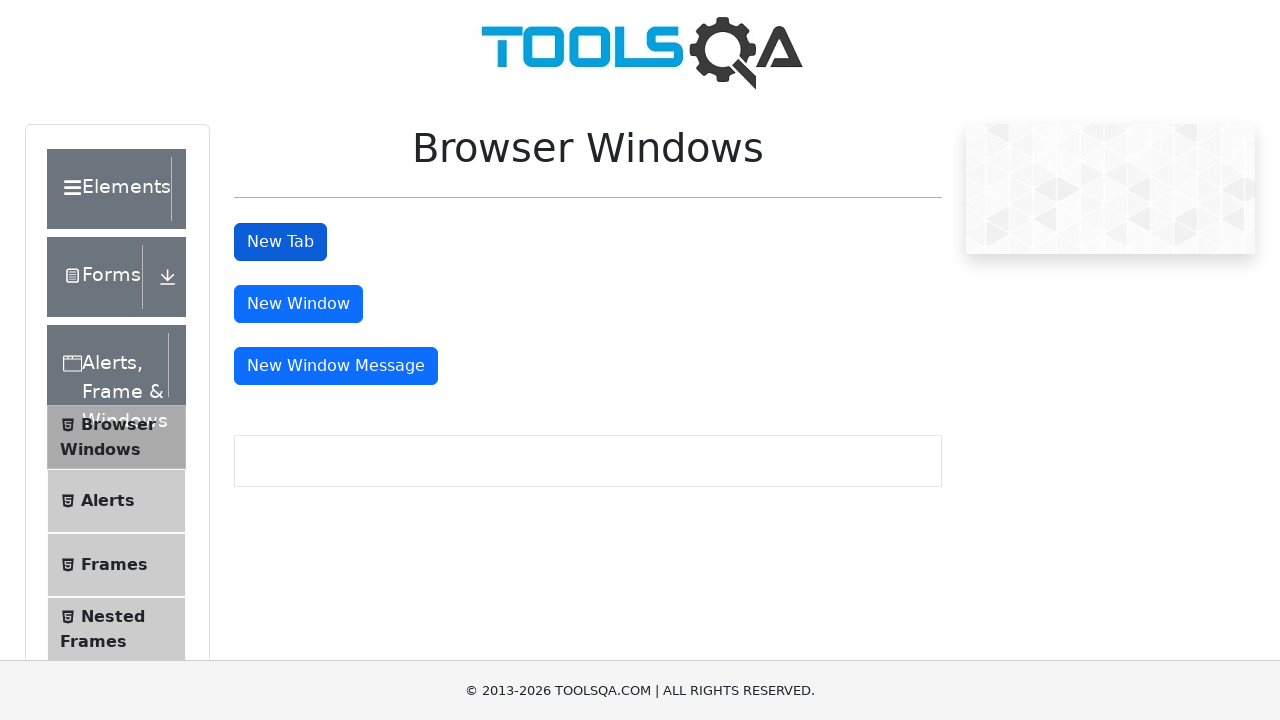

Closed the new tab
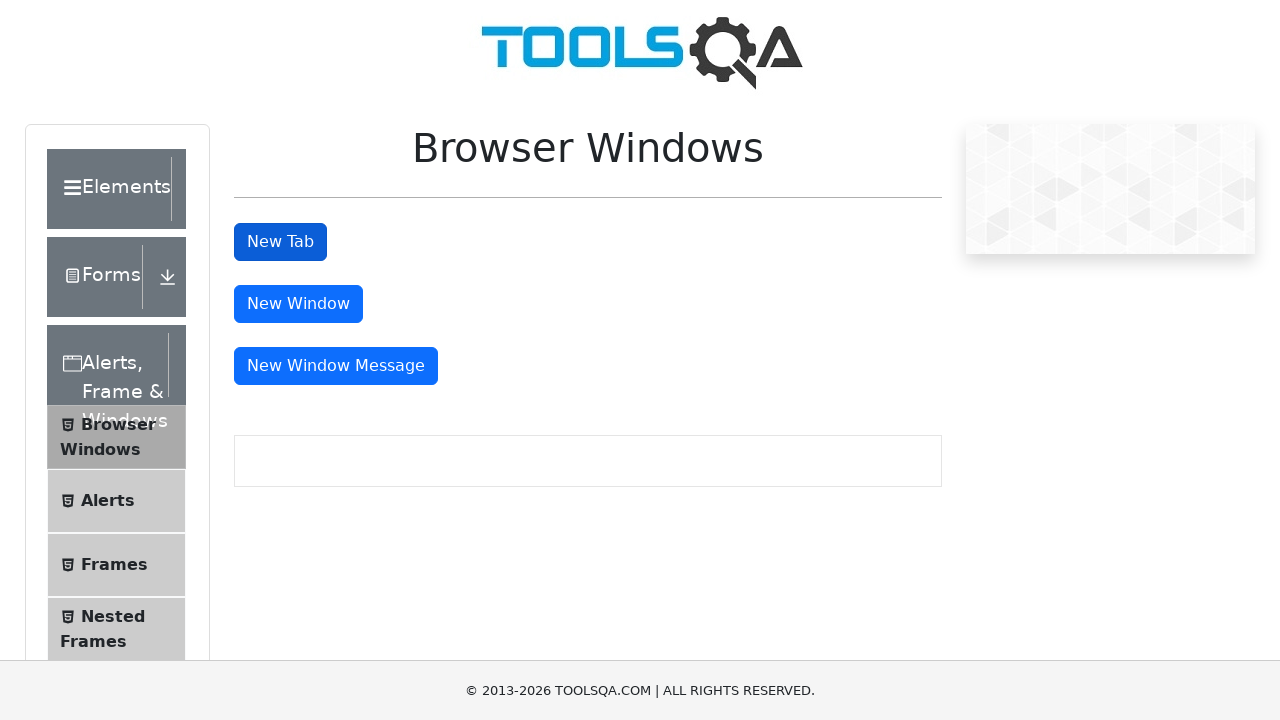

Navigated directly to browser-windows page
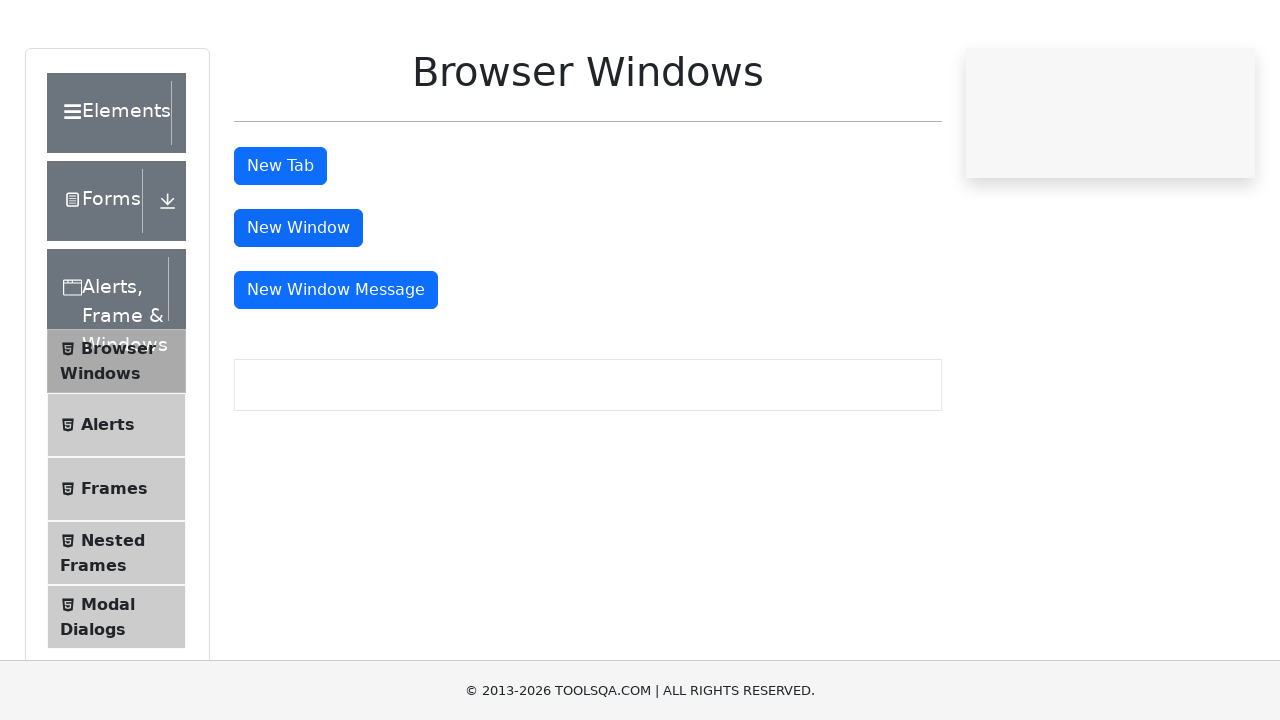

Clicked button to open new window at (298, 304) on #windowButton
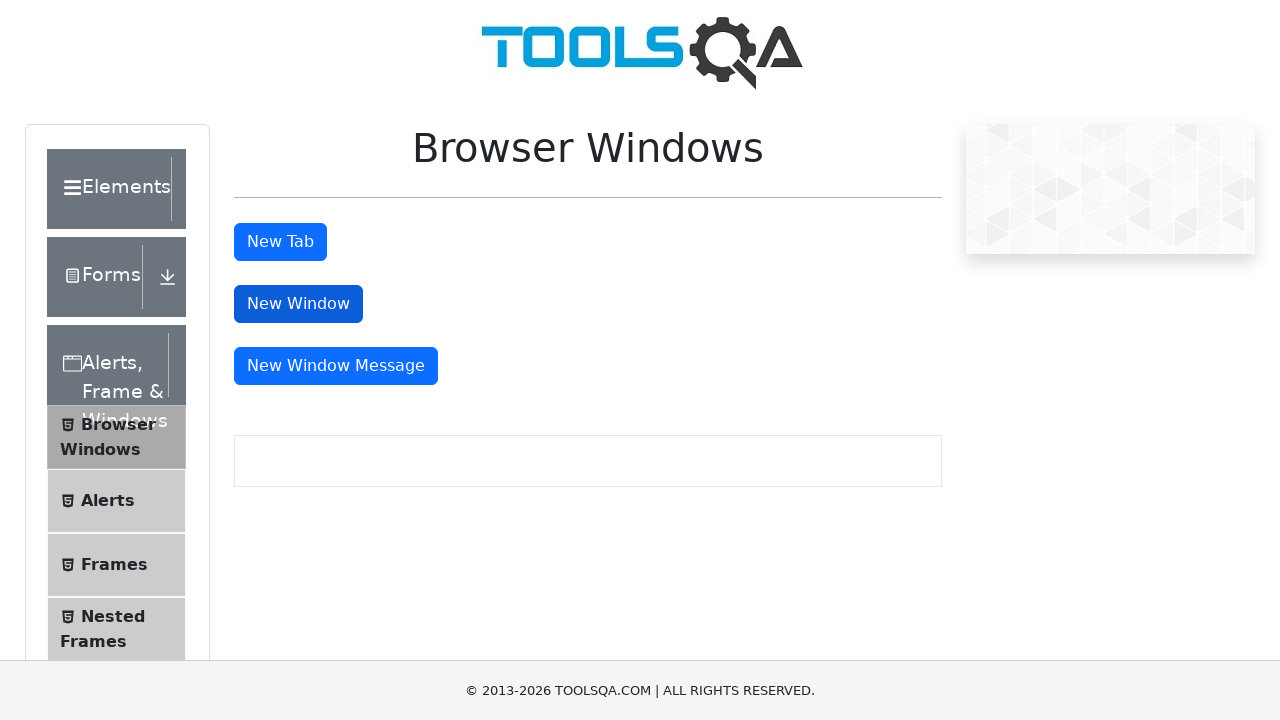

New window loaded successfully
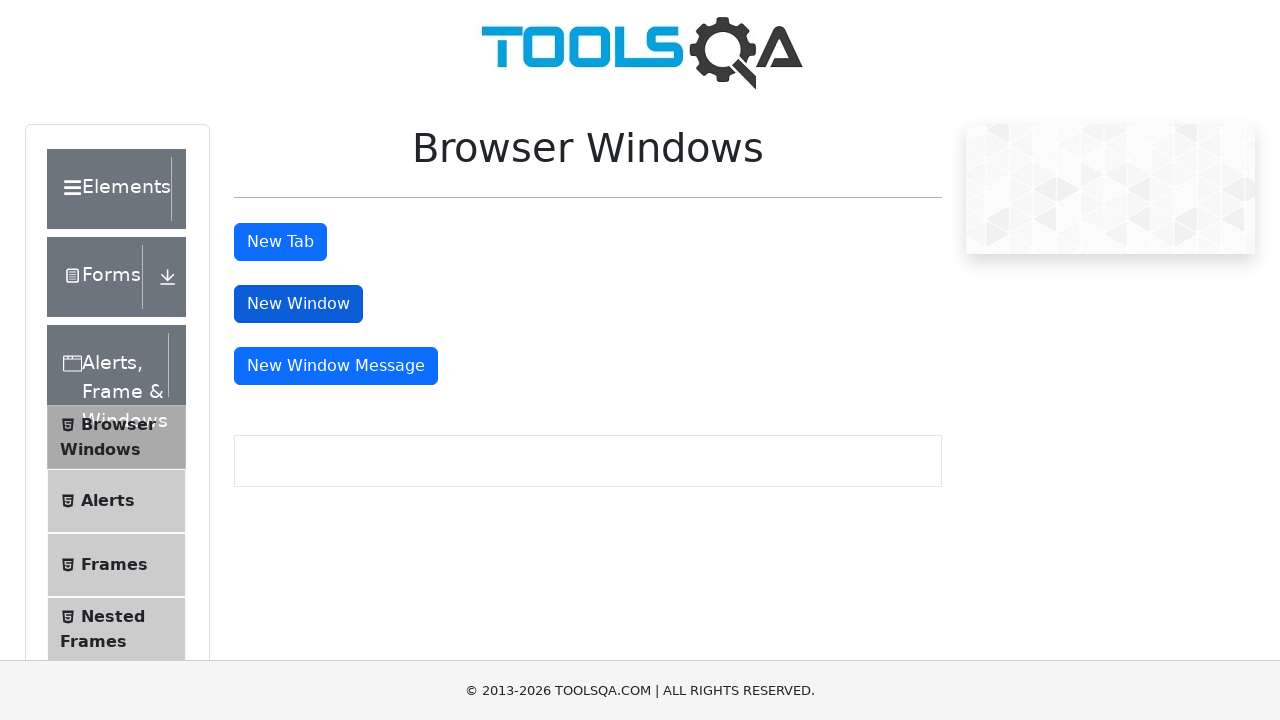

Closed the new window
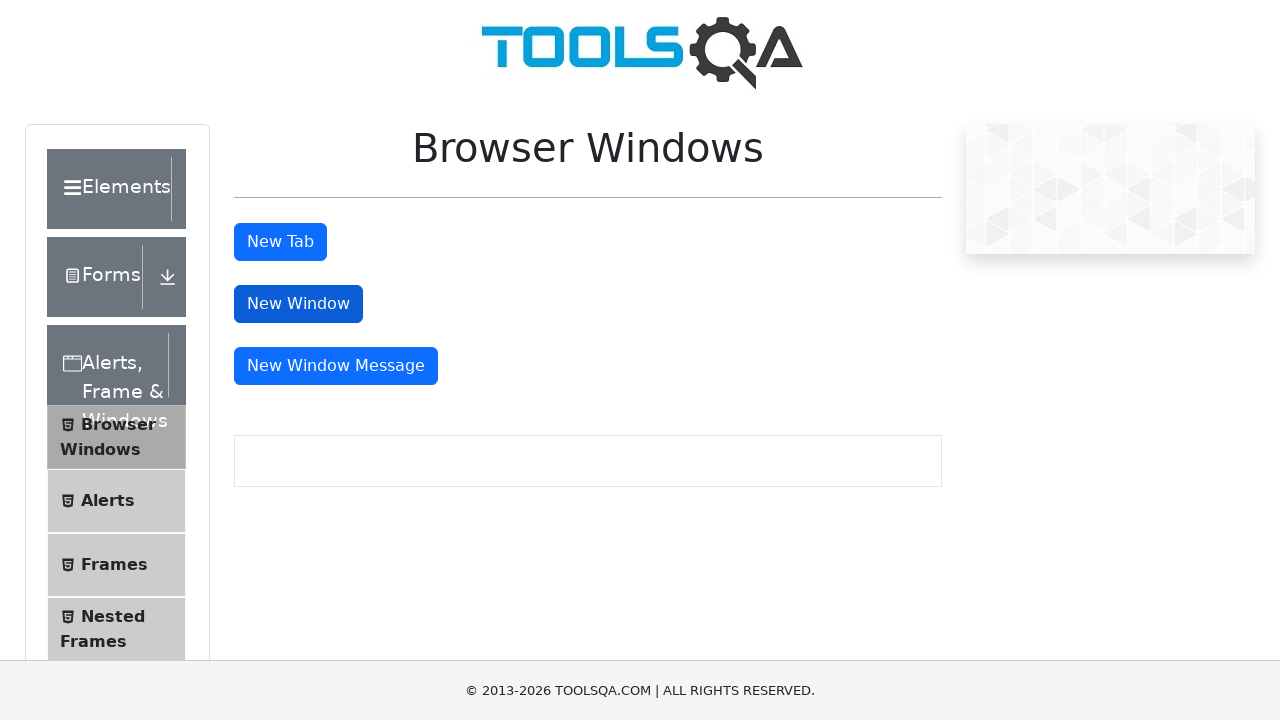

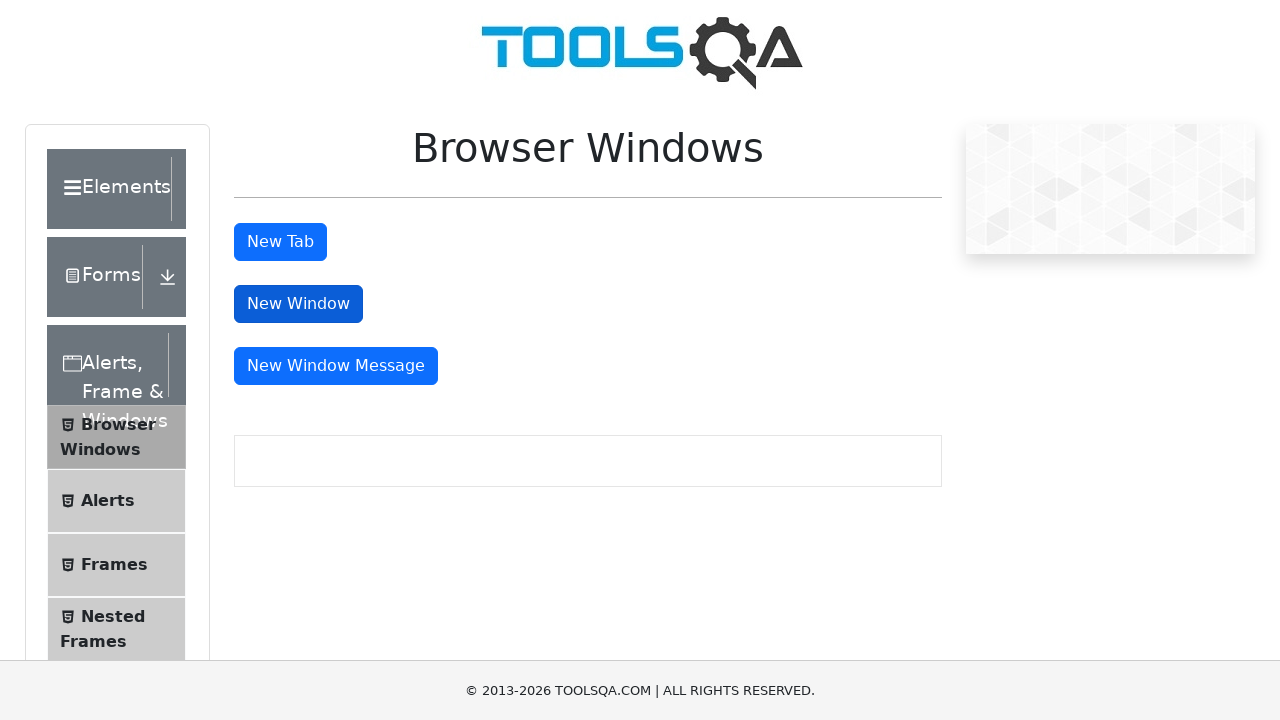